Tests the train search functionality on erail.in by entering departure and arrival station codes

Starting URL: https://erail.in/

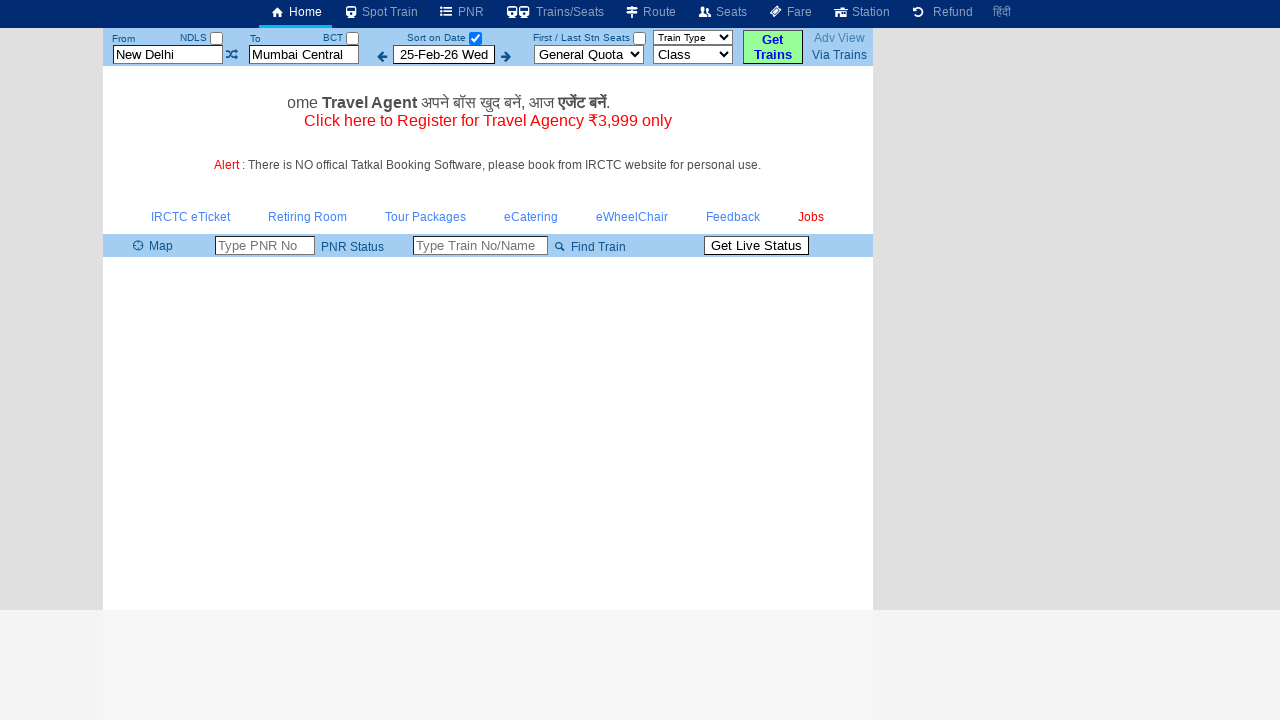

Entered departure station code 'DLI' in txtStationFrom field on #txtStationFrom
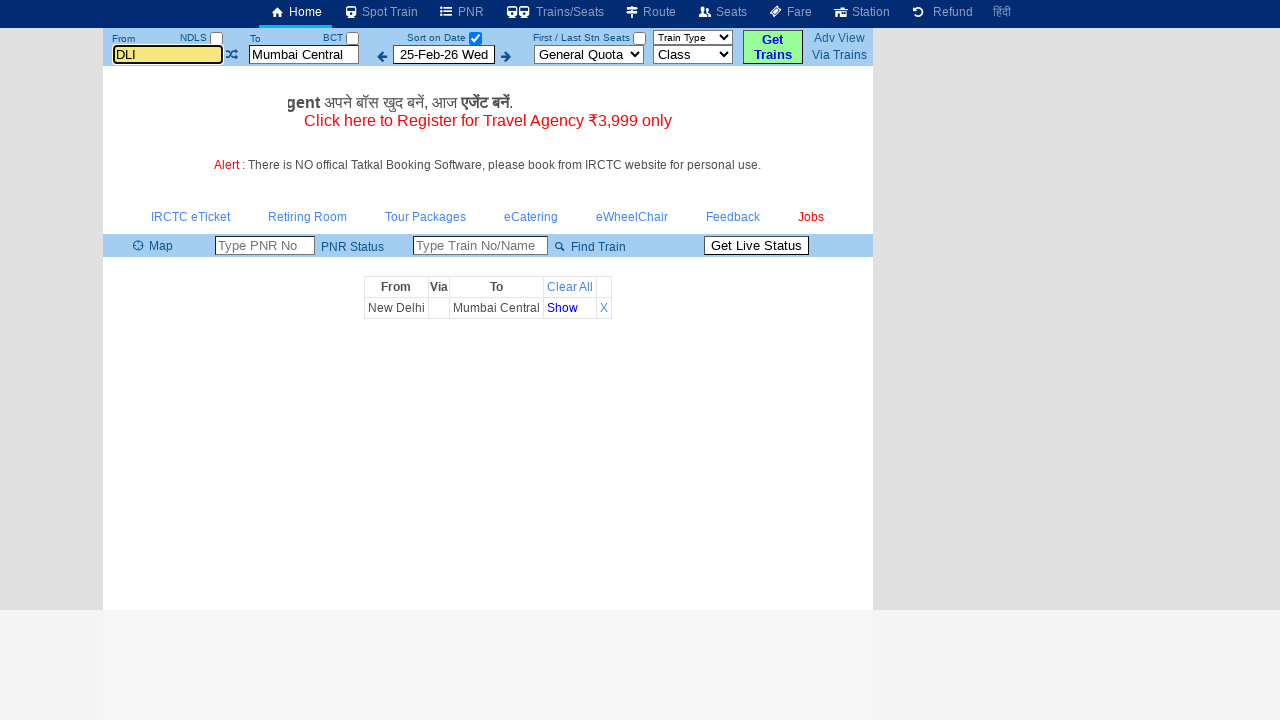

Pressed Tab to confirm departure station selection on #txtStationFrom
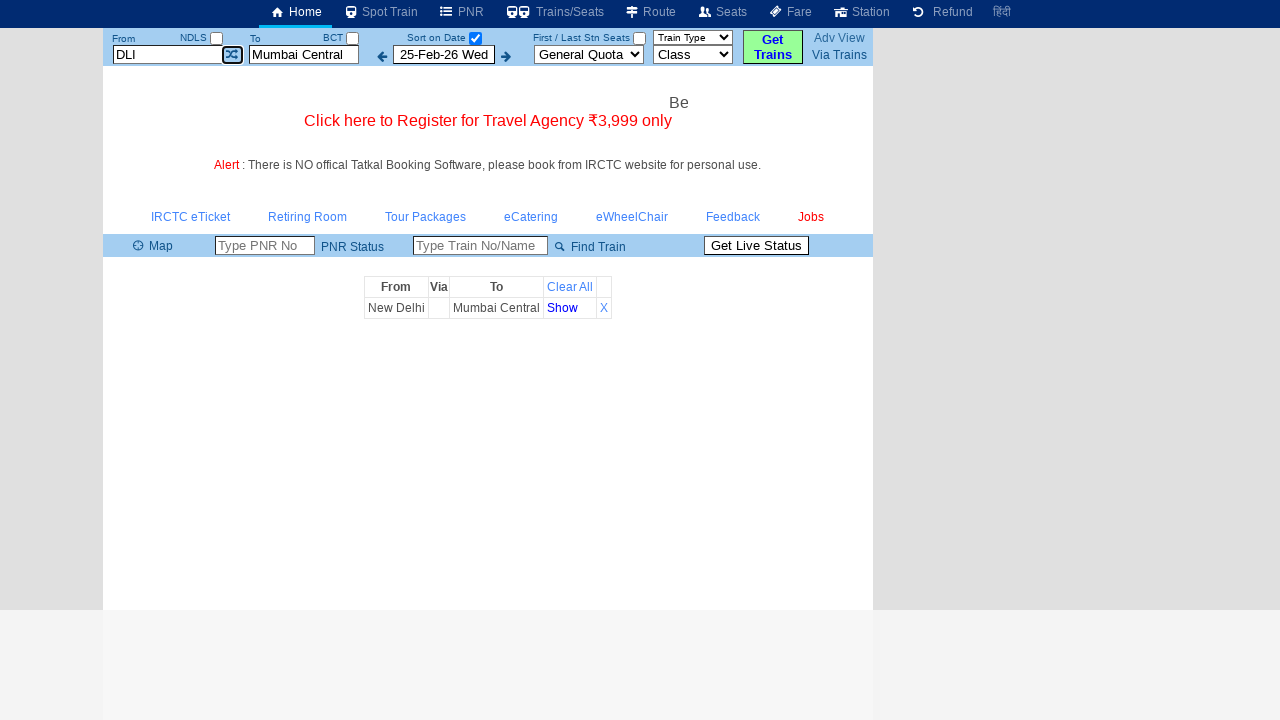

Entered destination station code 'BLR' in txtStationTo field on #txtStationTo
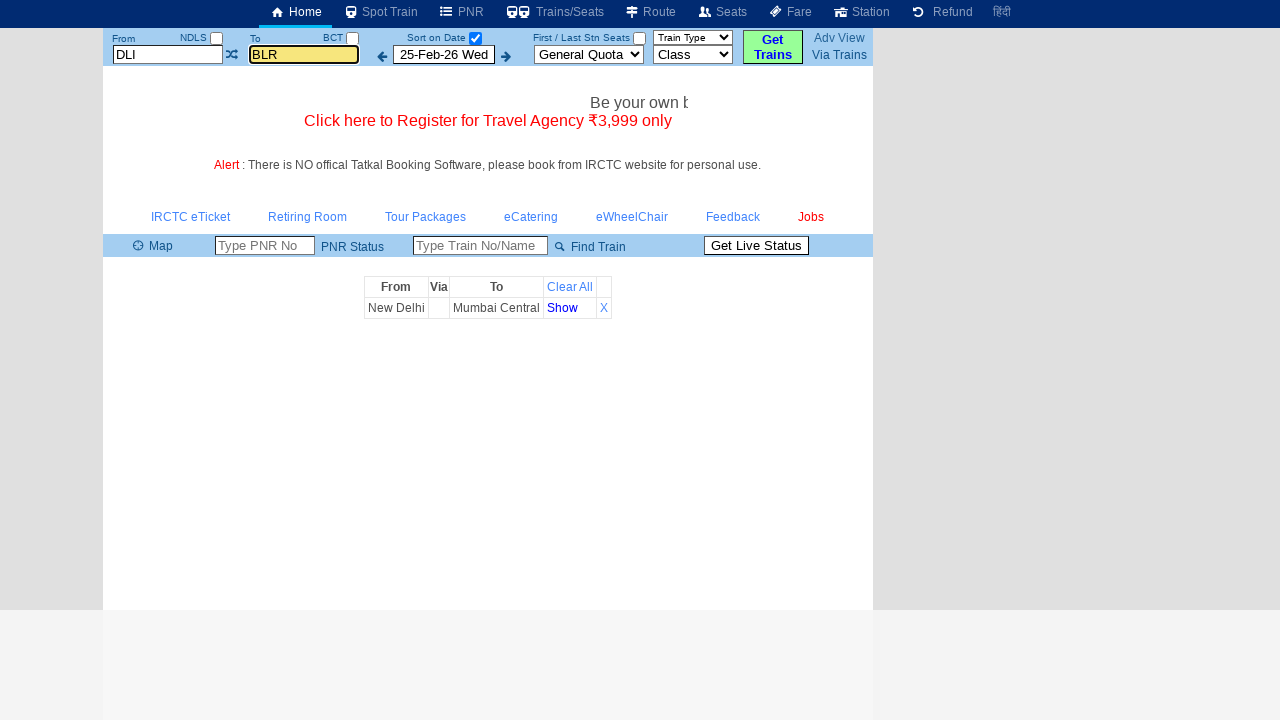

Pressed Tab to confirm destination station selection on #txtStationTo
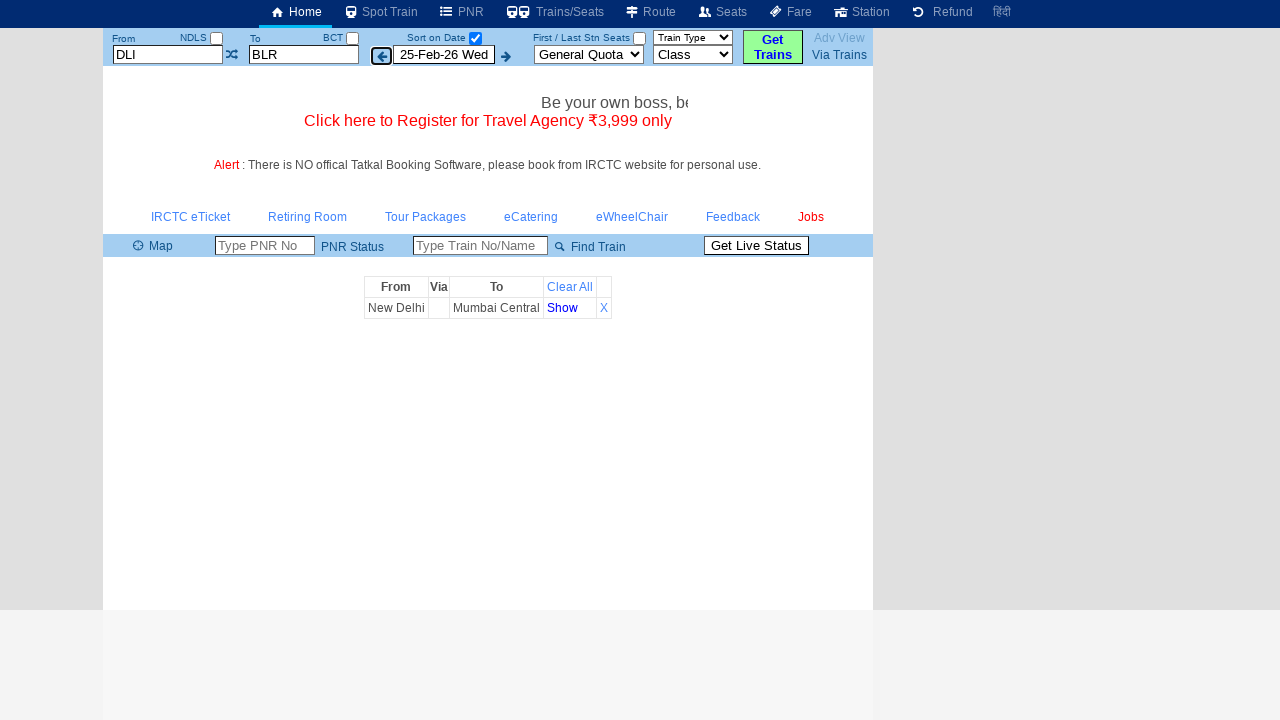

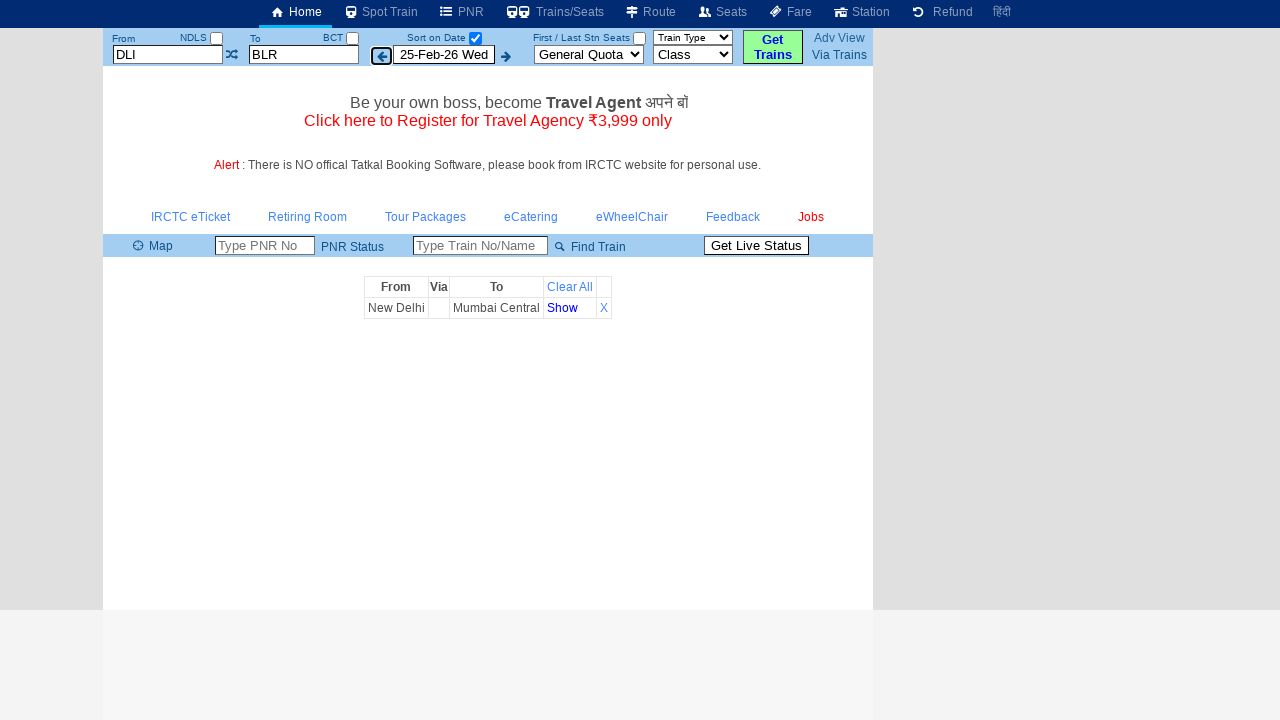